Opens a wait demonstration page, waits for the upload button to be visible, clicks it, then waits for and clicks the uploadContent element.

Starting URL: https://web-locators-static-site-qa.vercel.app/Wait%20onTime

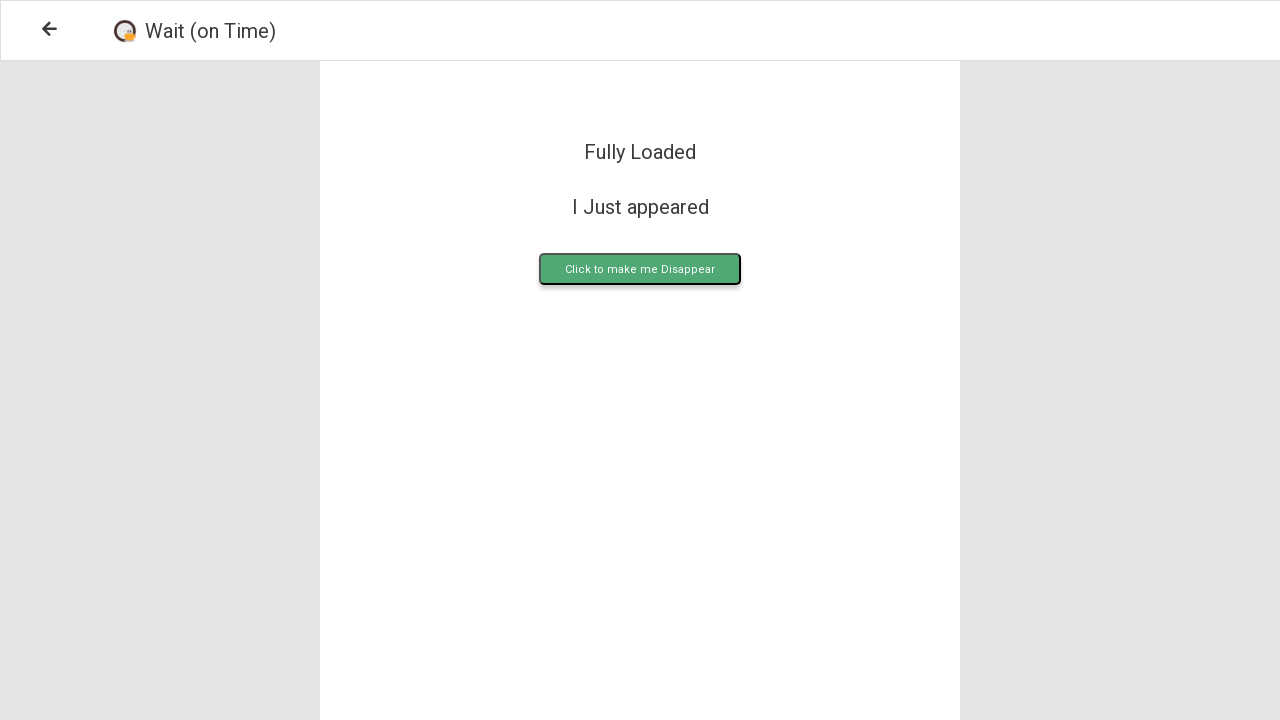

Waited for upload button to be visible
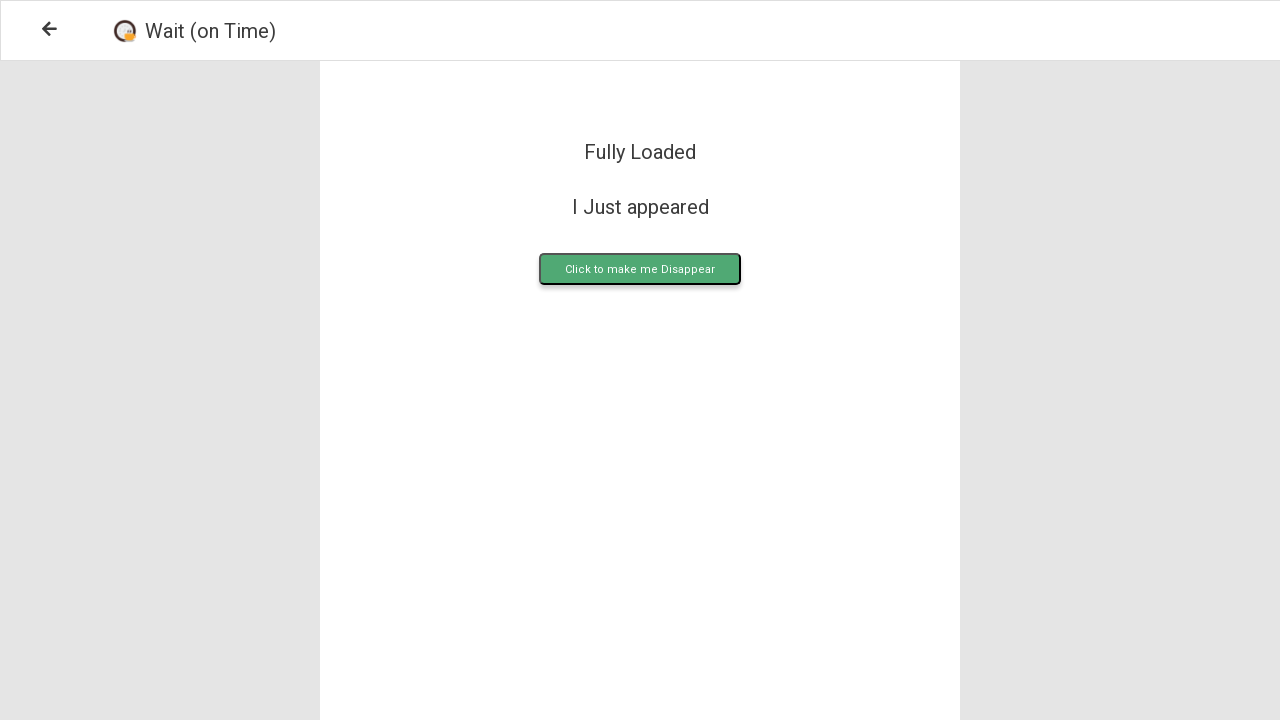

Clicked the upload button at (640, 269) on .upload
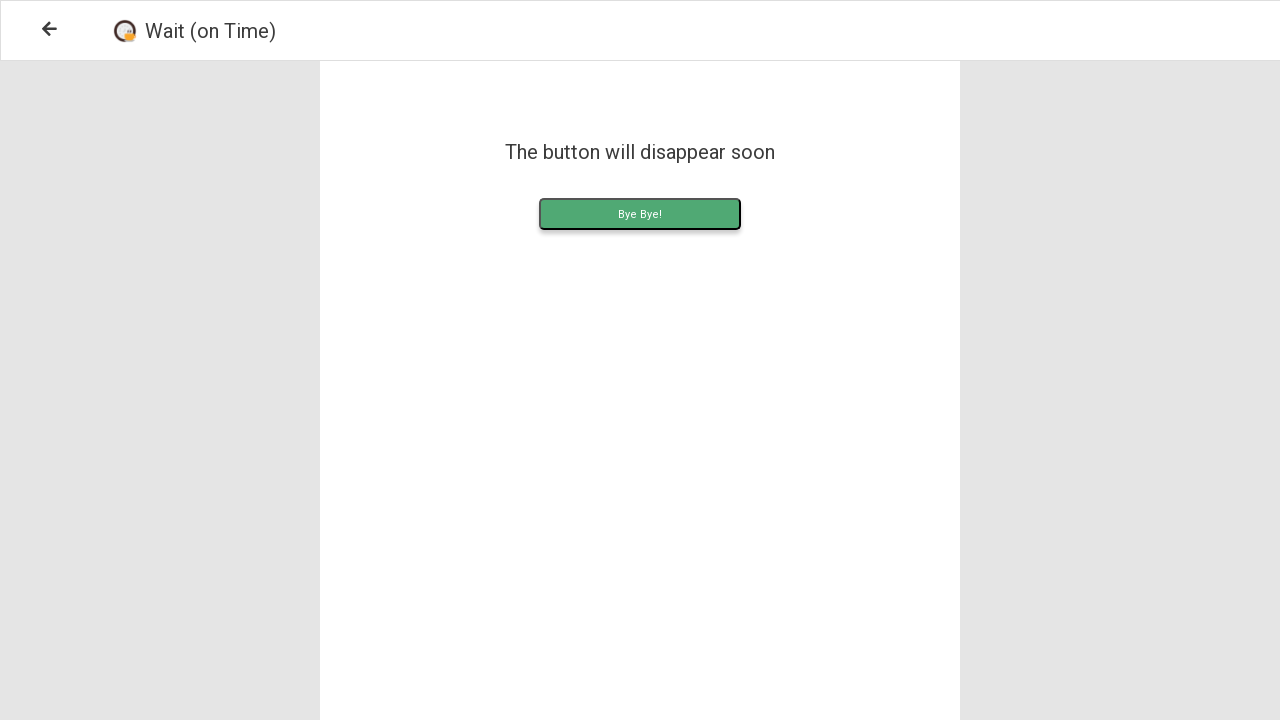

Waited for uploadContent element to appear
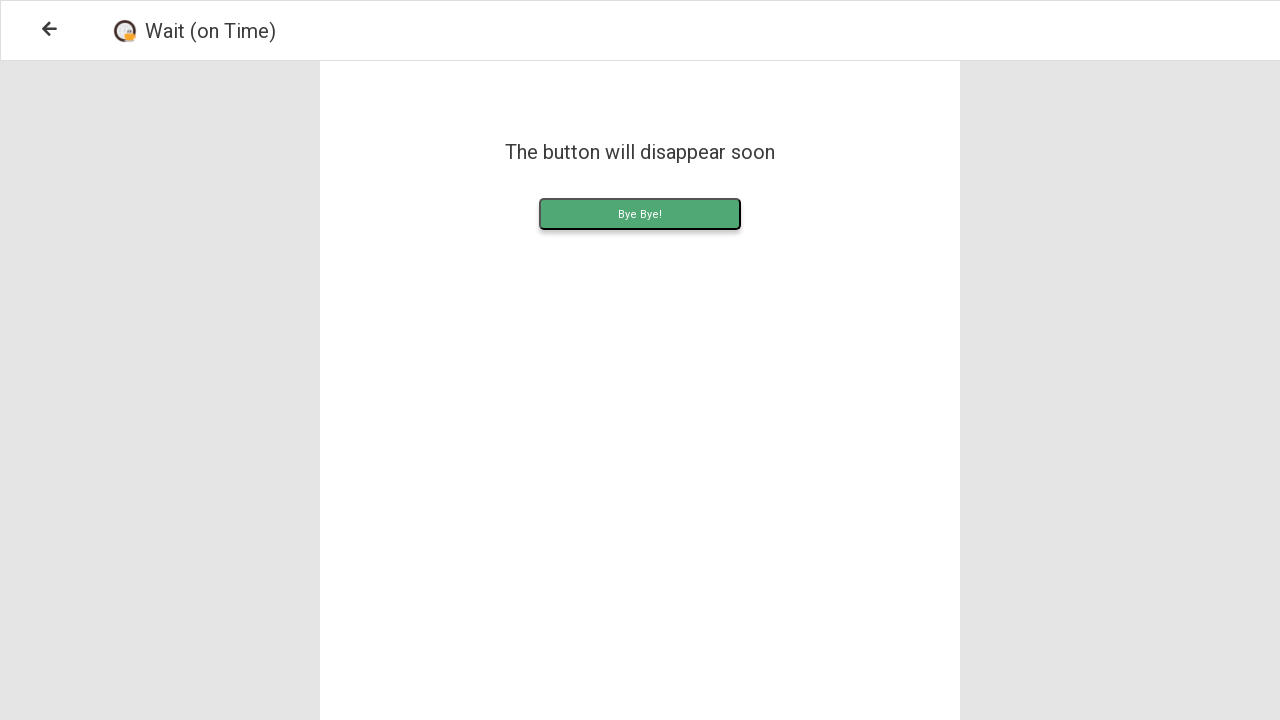

Clicked the uploadContent element at (640, 214) on .uploadContent
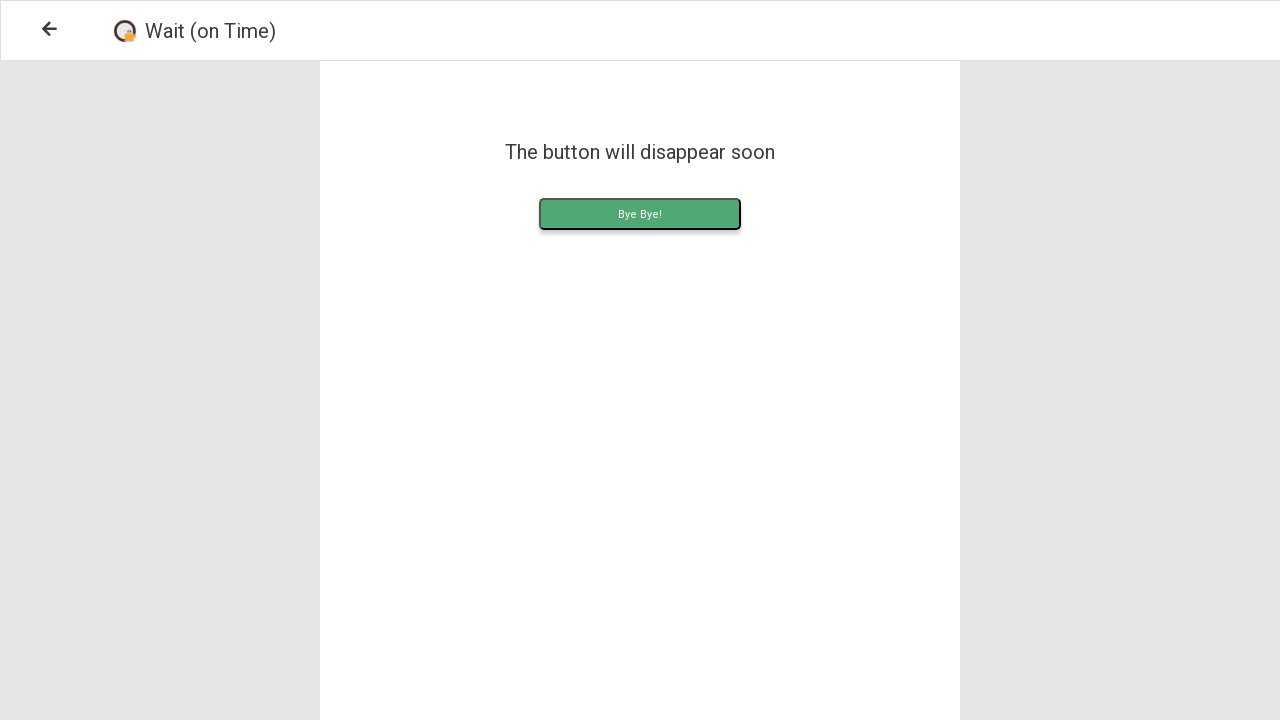

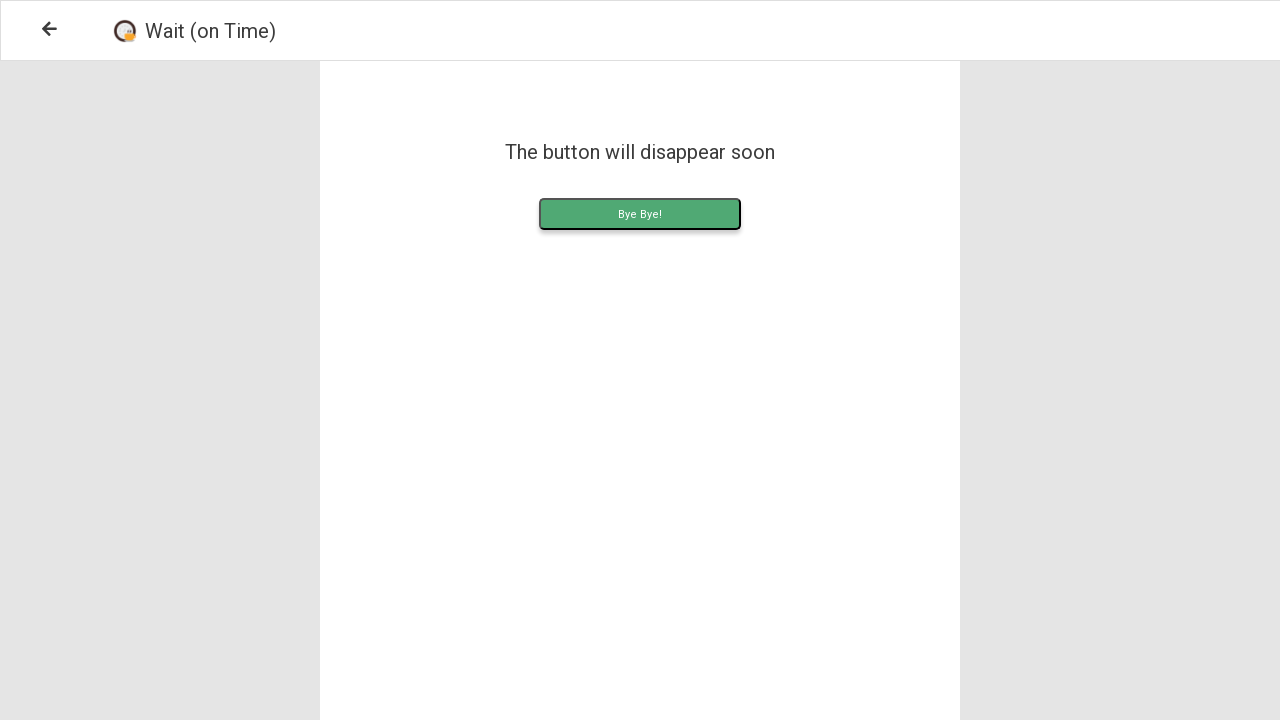